Tests double-click functionality on a button element

Starting URL: https://testkru.com/Elements/Buttons

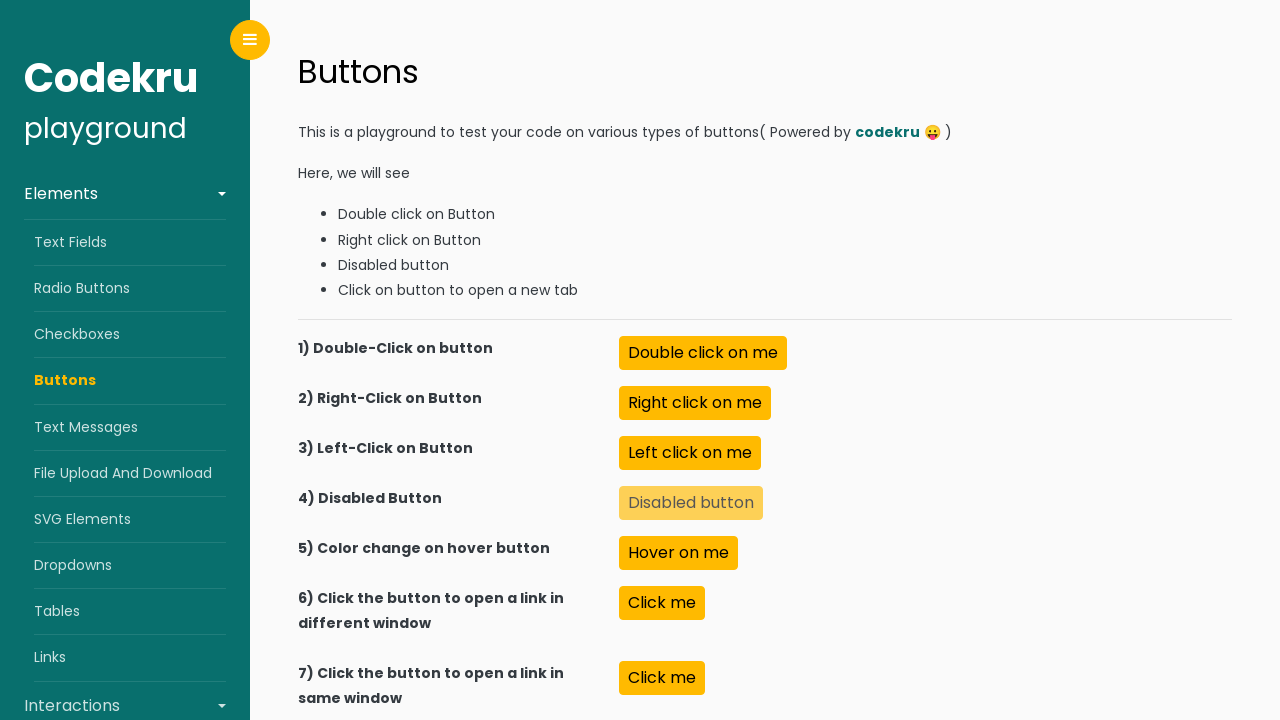

Navigated to test page with button elements
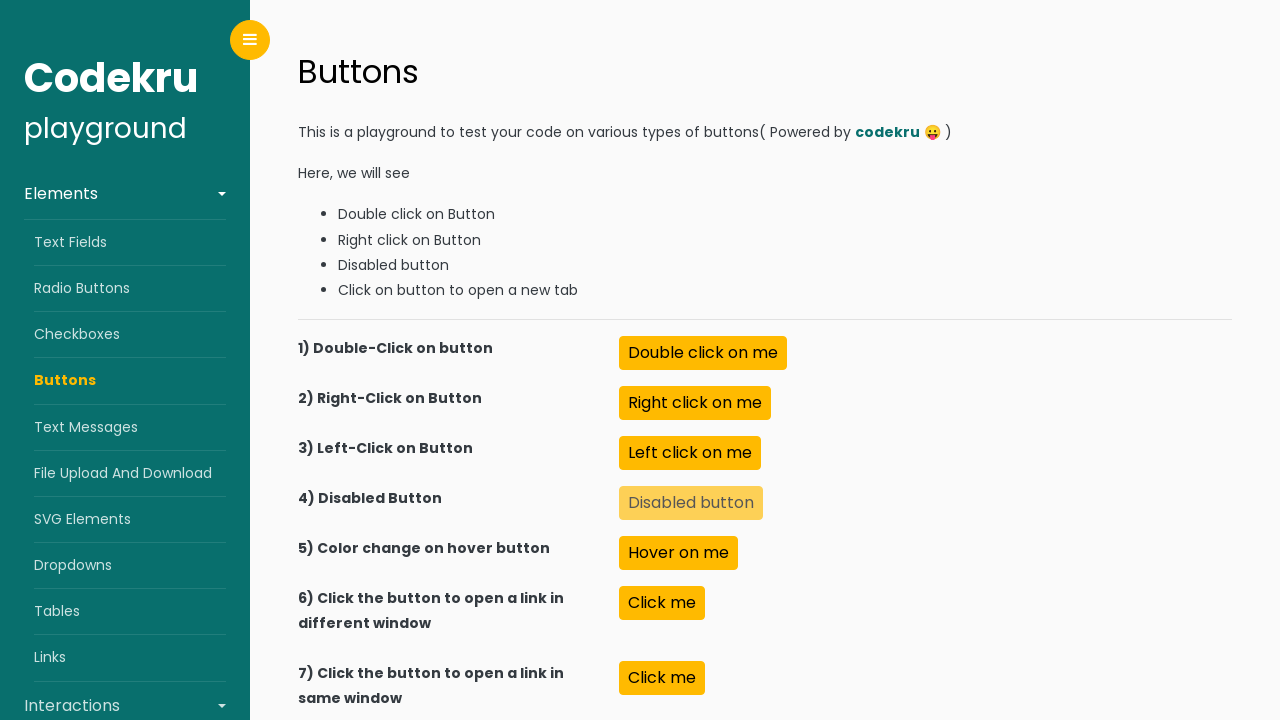

Double-clicked the button element at (703, 353) on #doubleClick
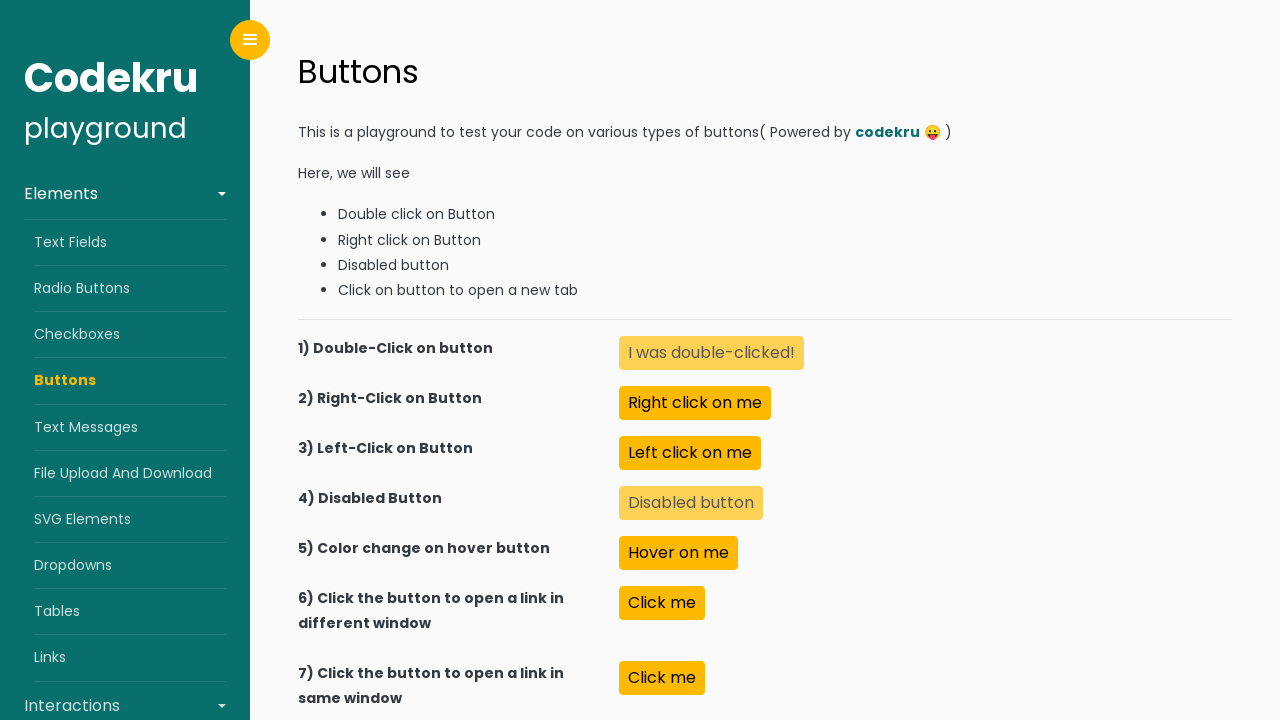

Retrieved text content after double-click: I was double-clicked!
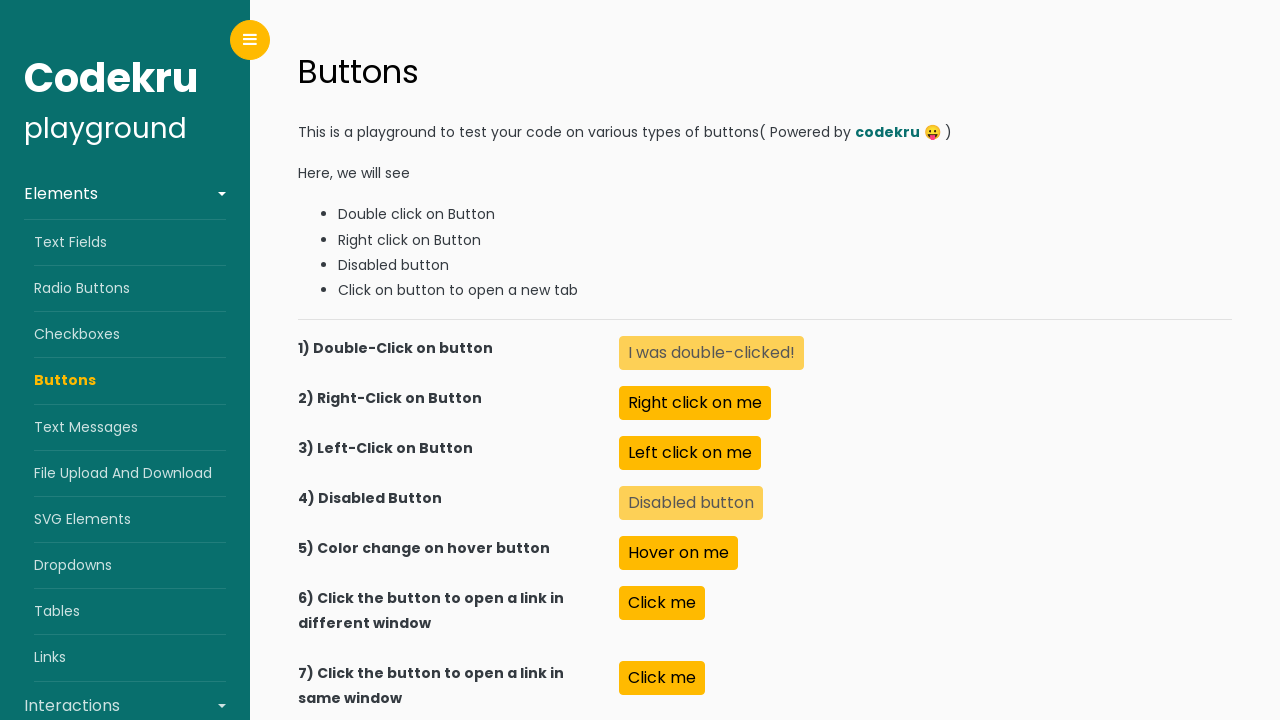

Printed text content to console
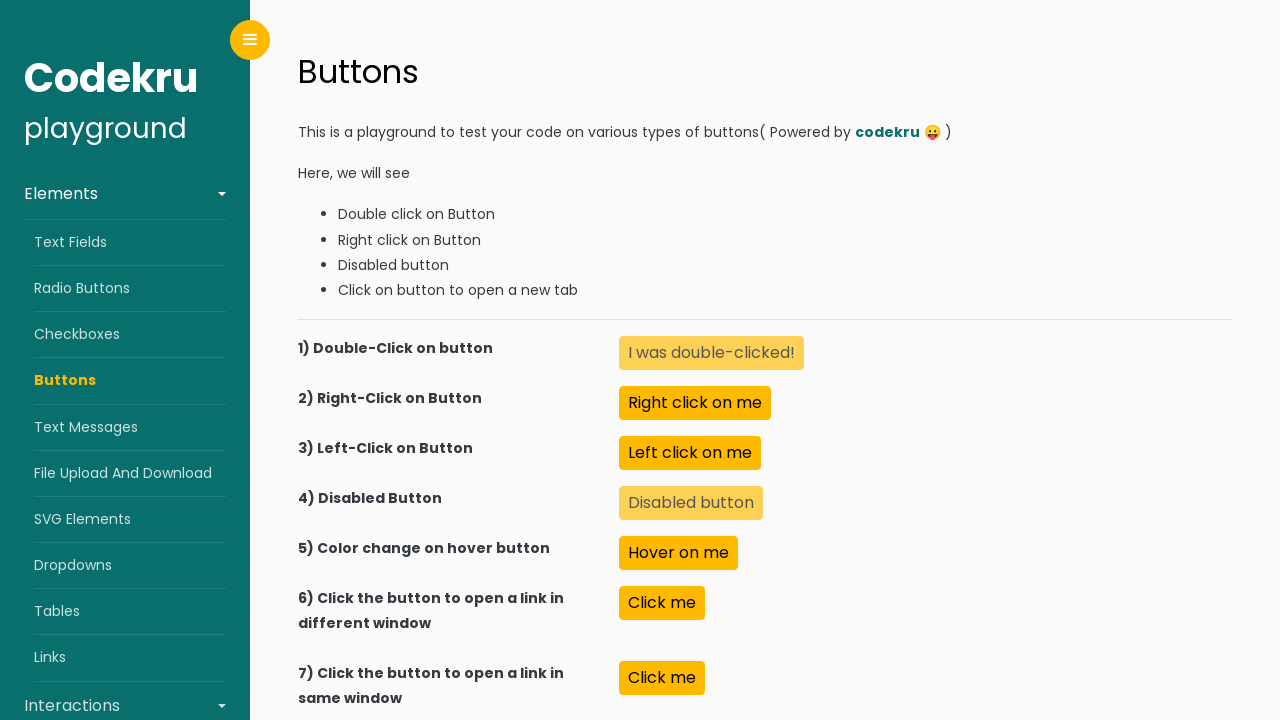

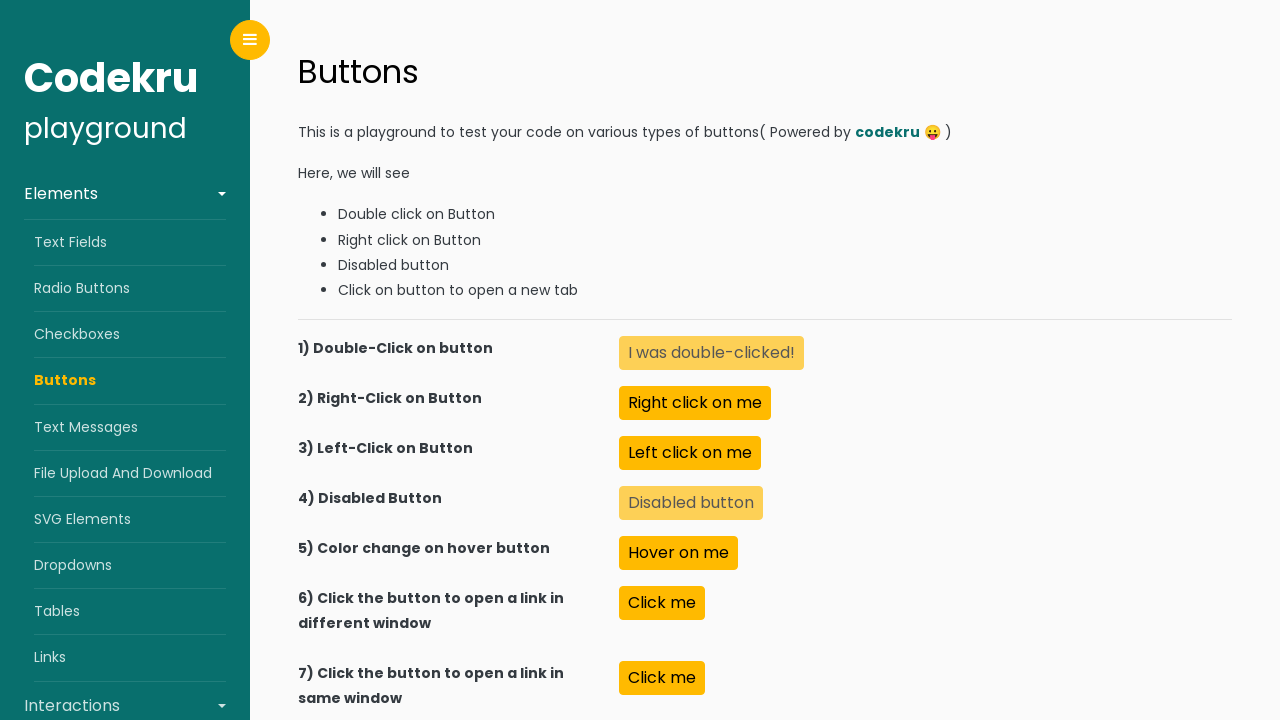